Tests mouse hover functionality by revealing hidden menu content and clicking on Top and Reload links to verify navigation

Starting URL: https://rahulshettyacademy.com/AutomationPractice

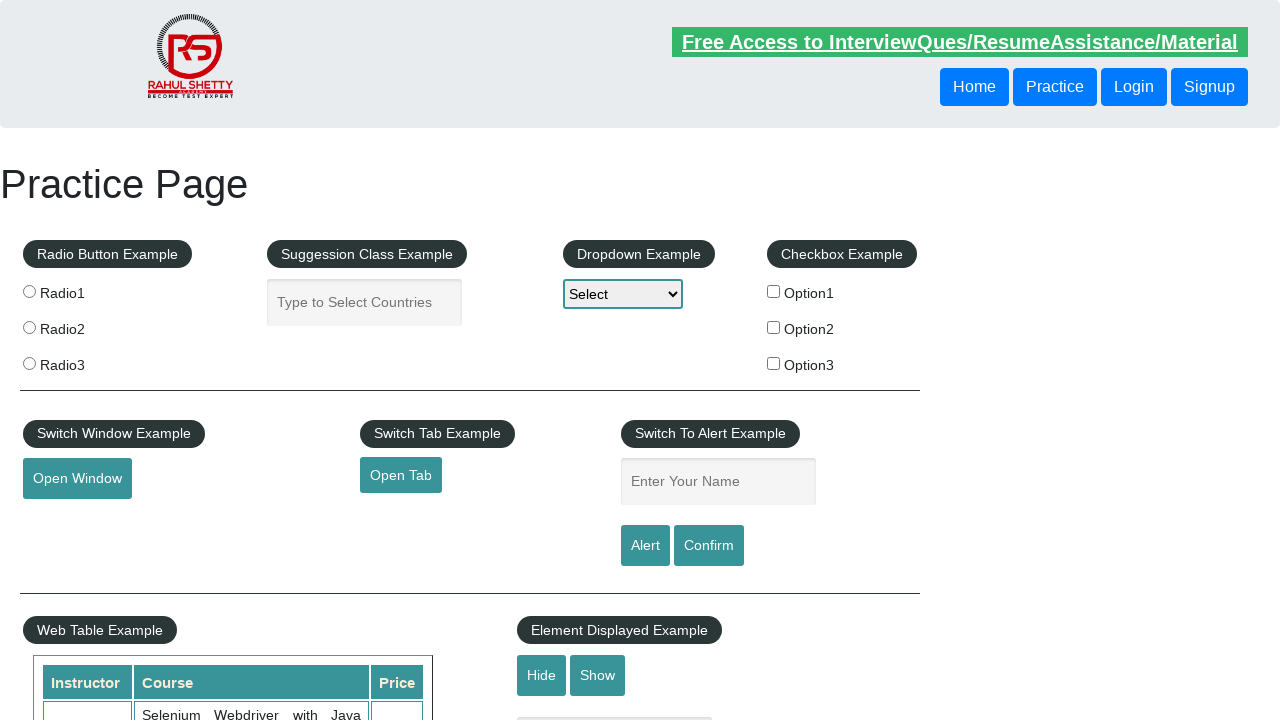

Hovered over mouse-hover element to reveal dropdown content at (109, 361) on .mouse-hover
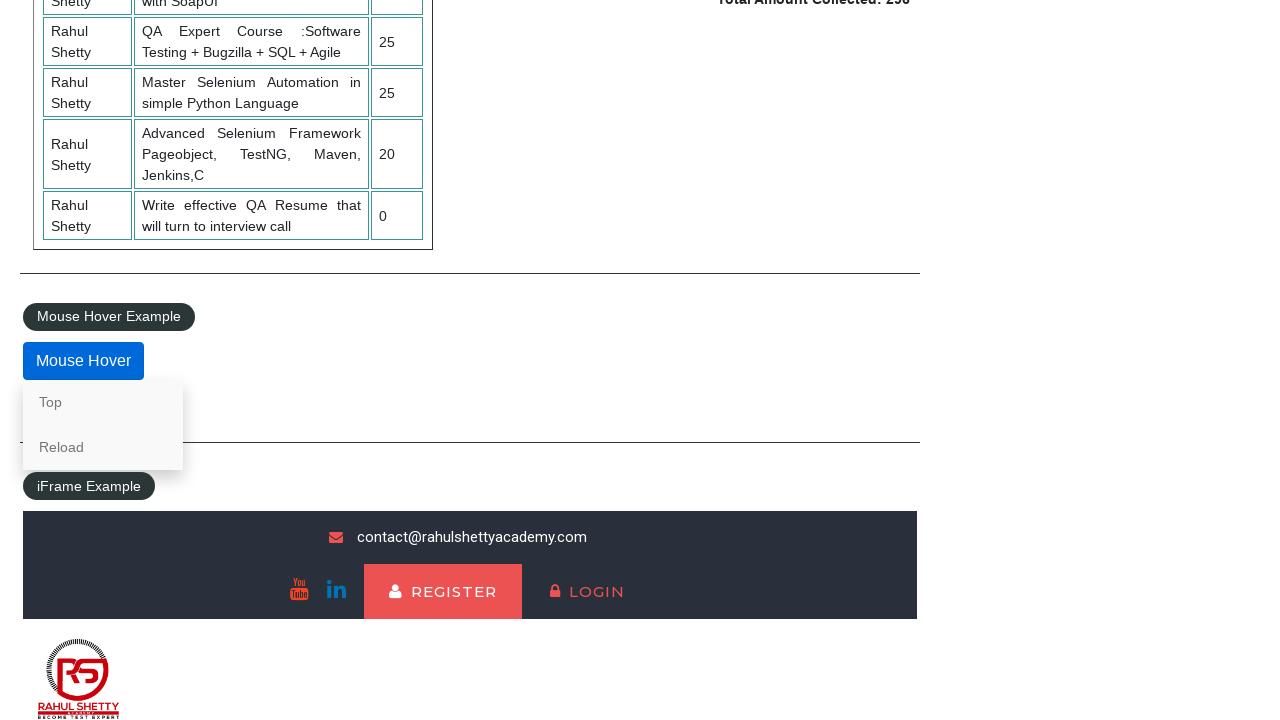

Made hidden dropdown content visible using JavaScript
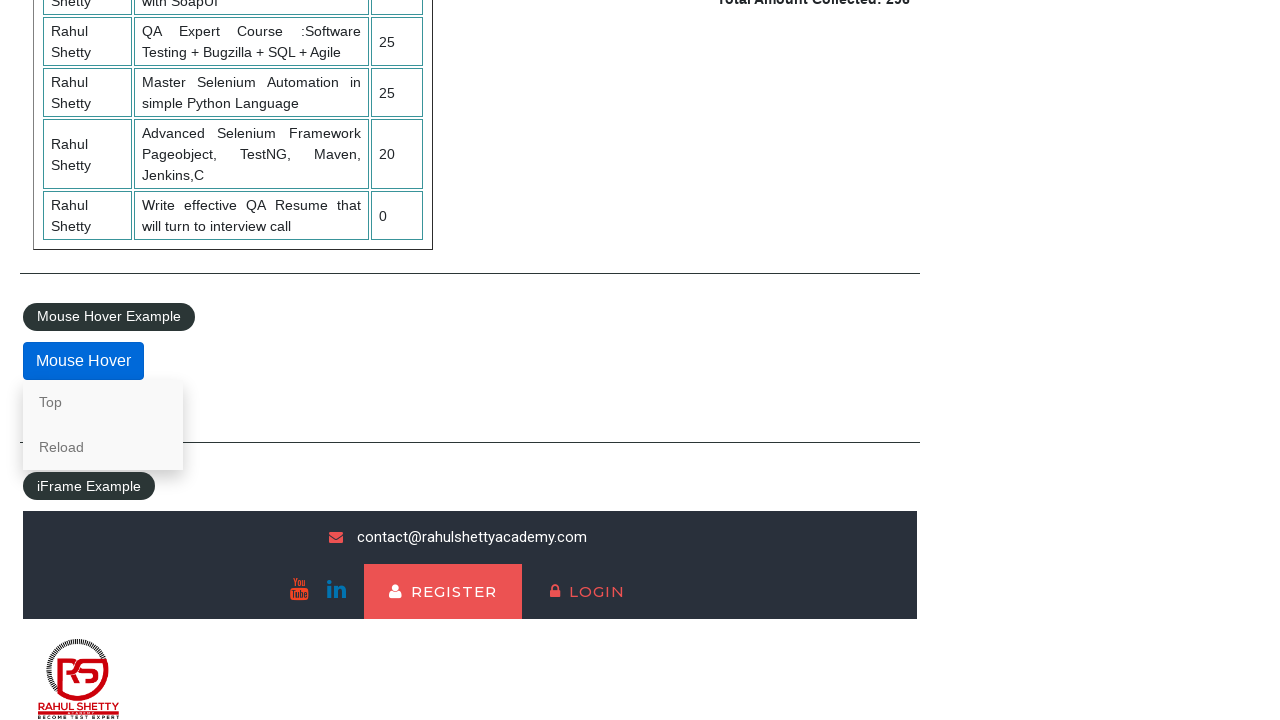

Clicked on Top link in dropdown menu at (103, 402) on a[href='#top']
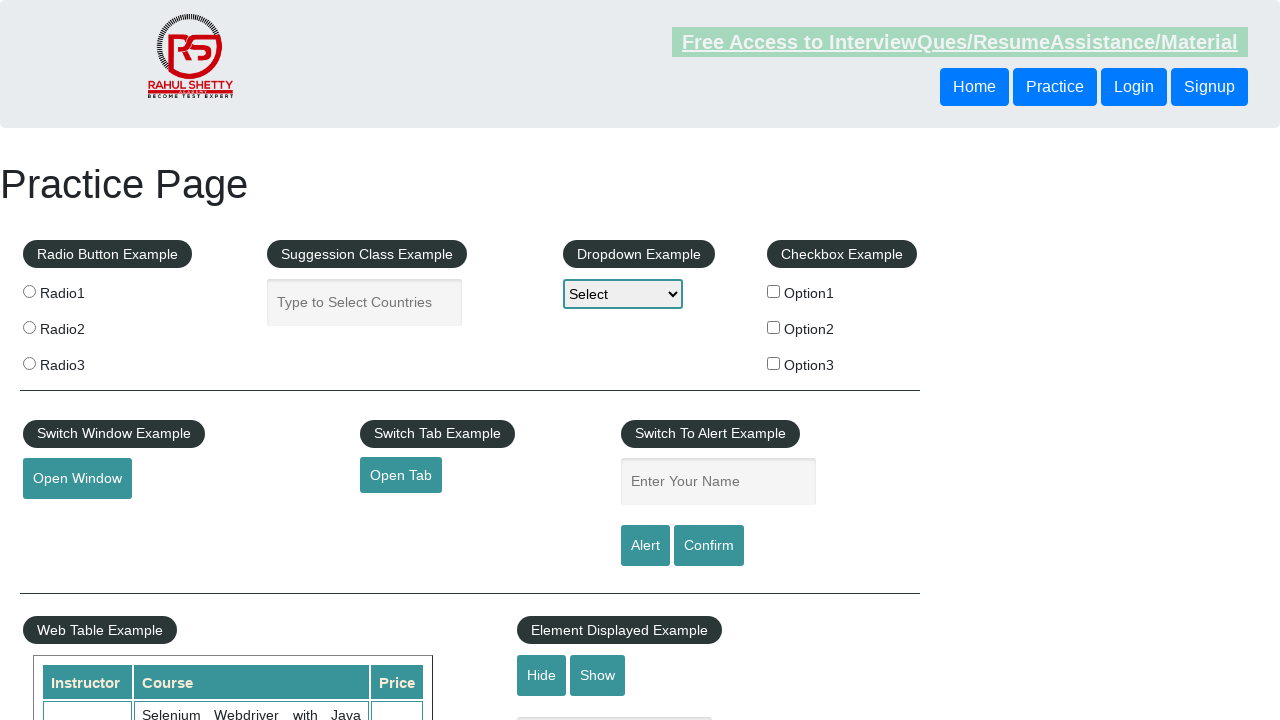

Verified URL contains #top anchor
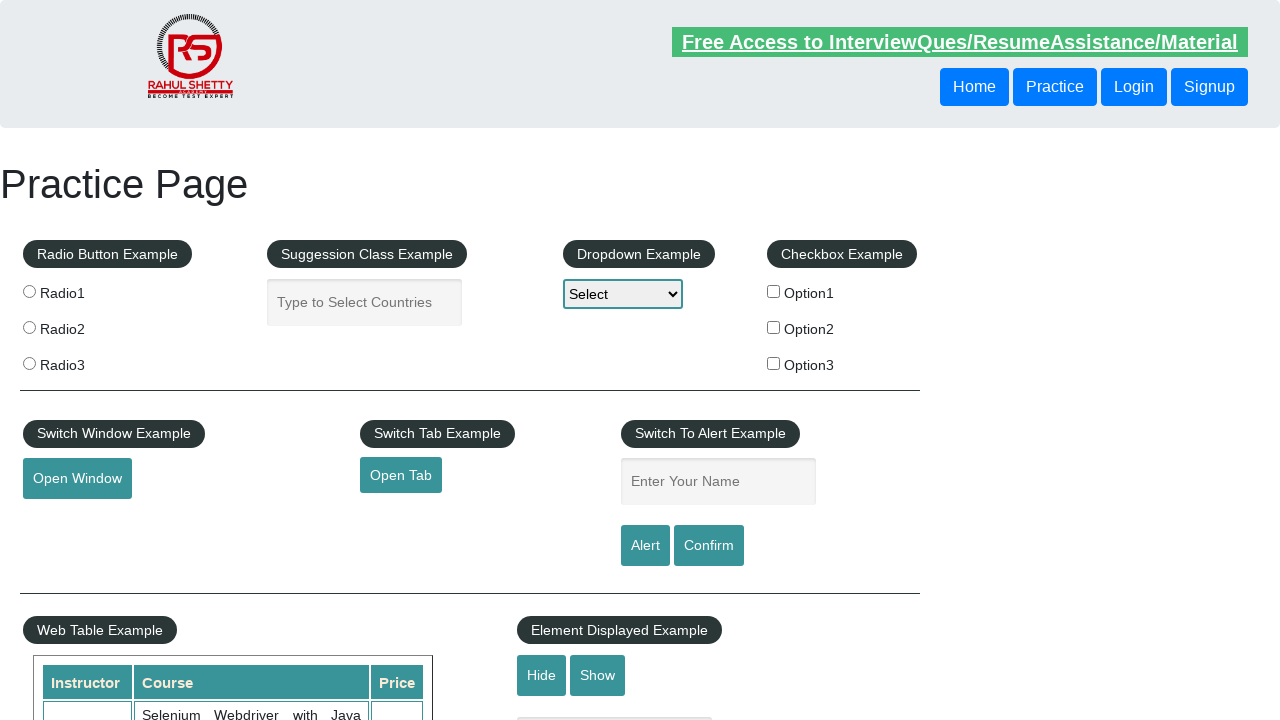

Clicked on Reload link in dropdown menu at (103, 360) on .mouse-hover-content a:has-text('Reload')
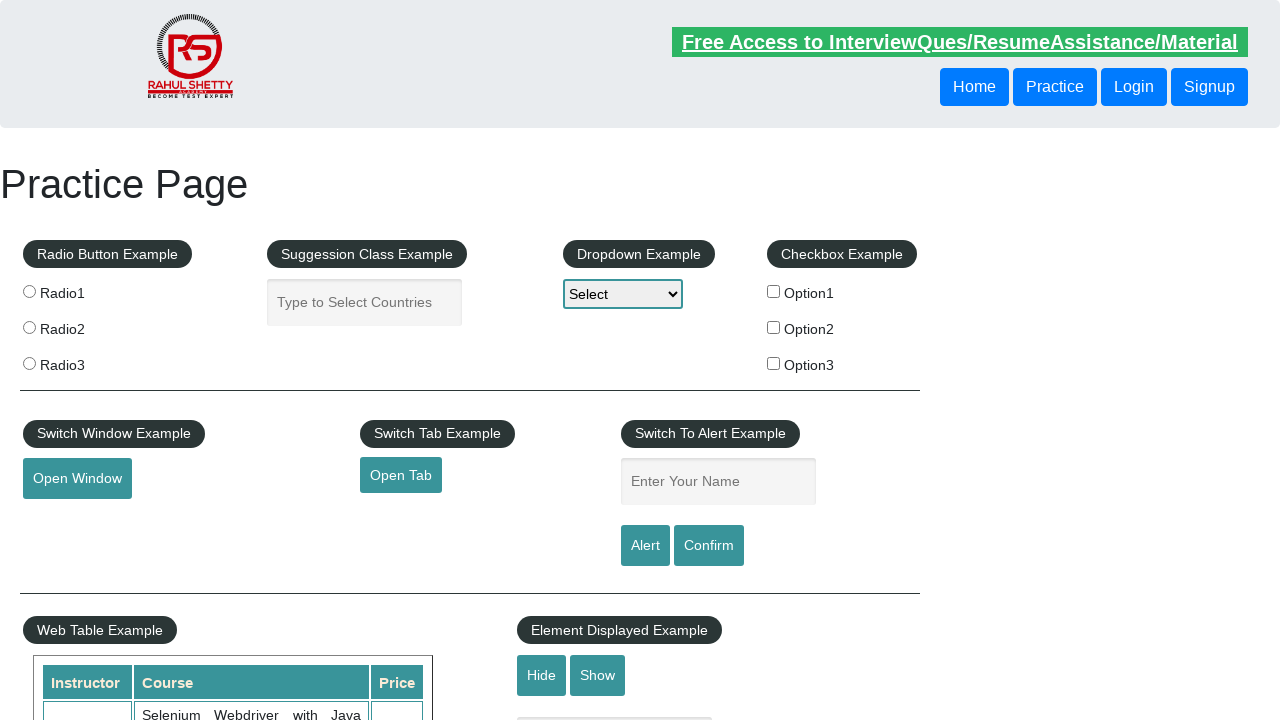

Page reloaded and load state completed
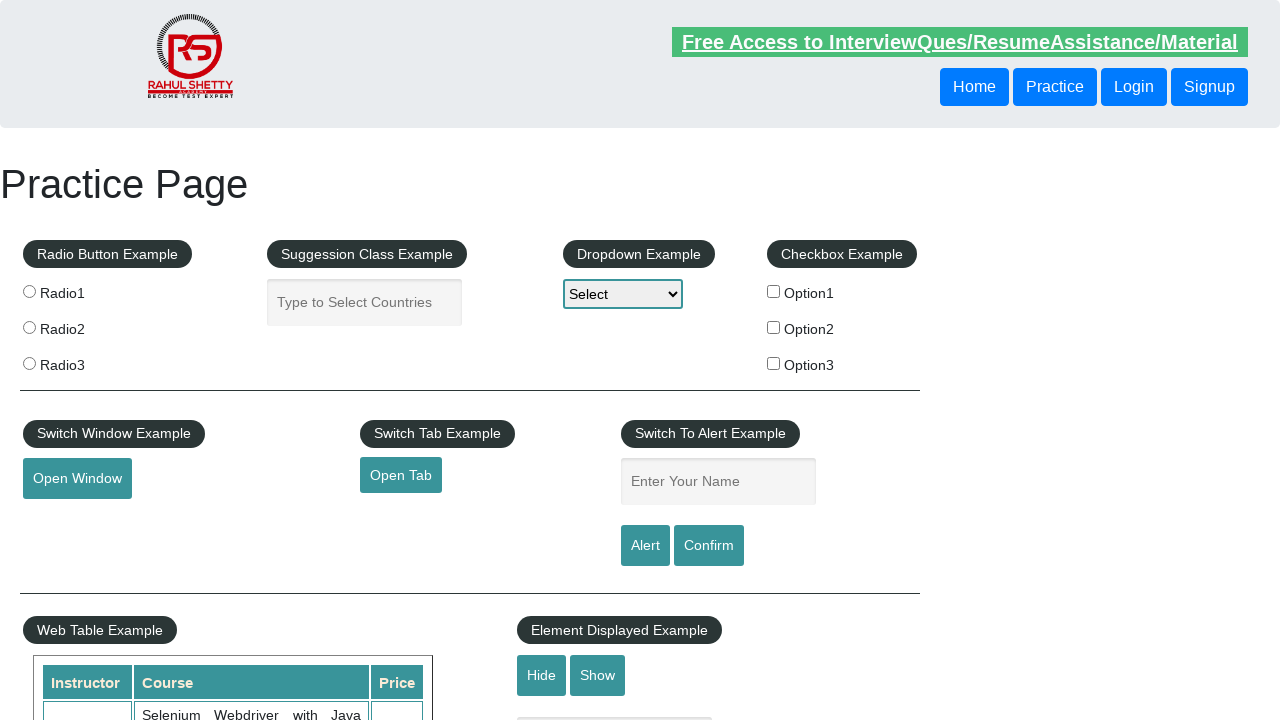

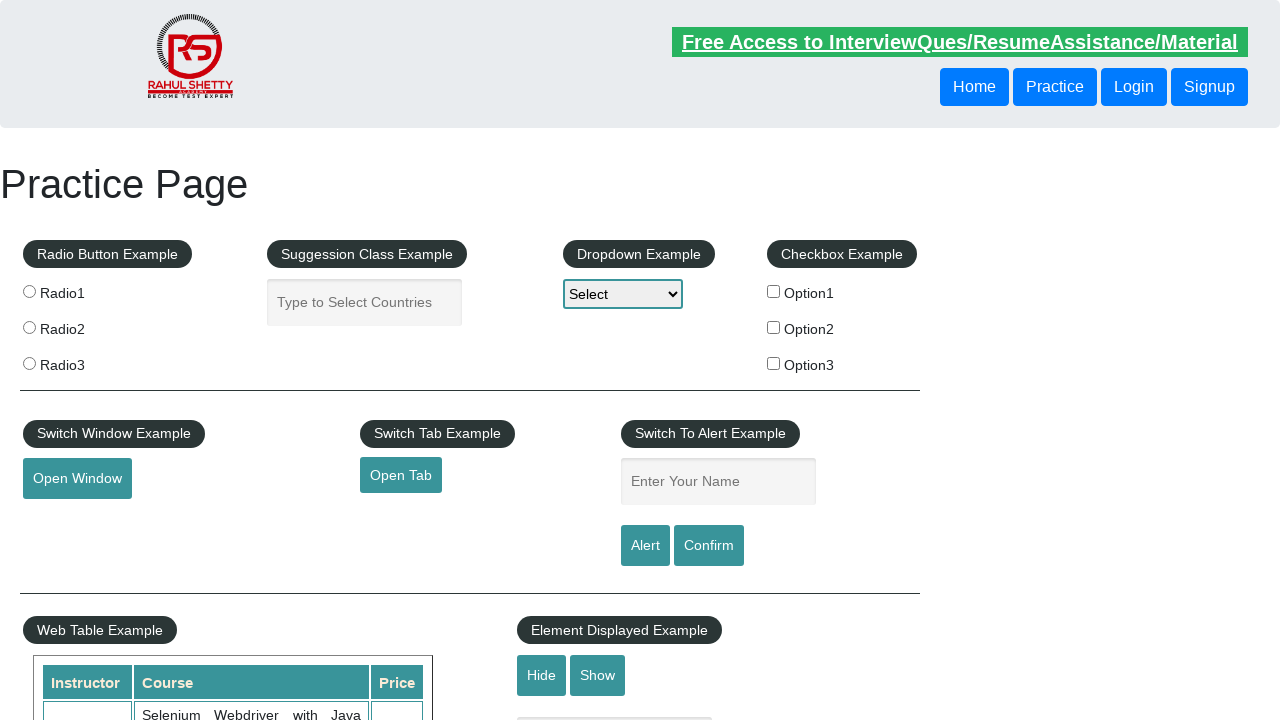